Tests submitting an application form with only the last name field filled

Starting URL: https://demoqa.com/automation-practice-form

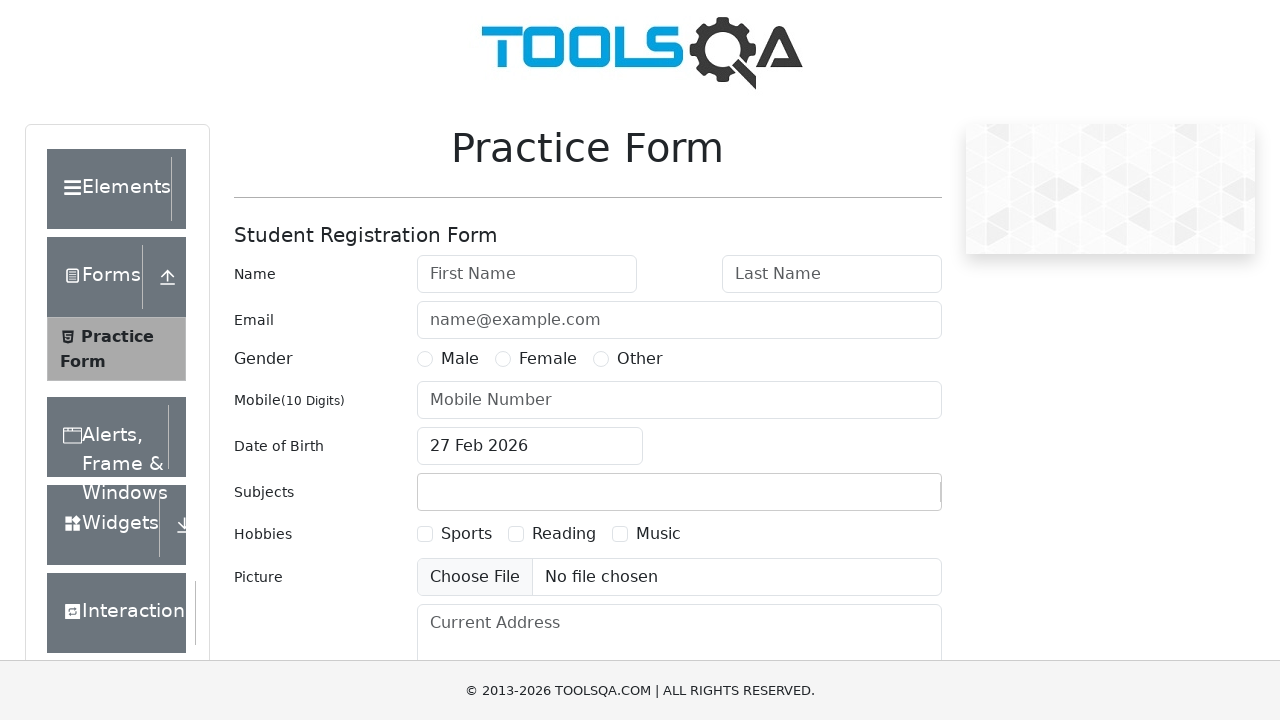

Filled last name field with 'John' on #lastName
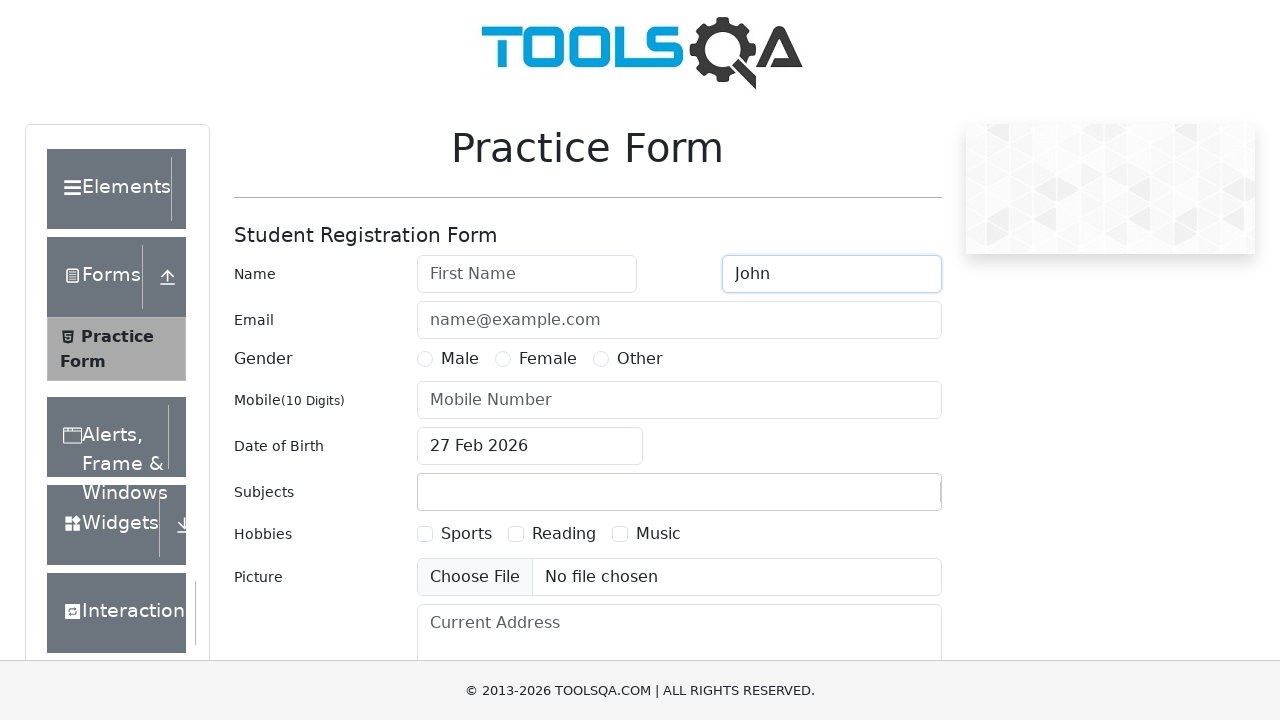

Clicked submit button using JavaScript to bypass overlay
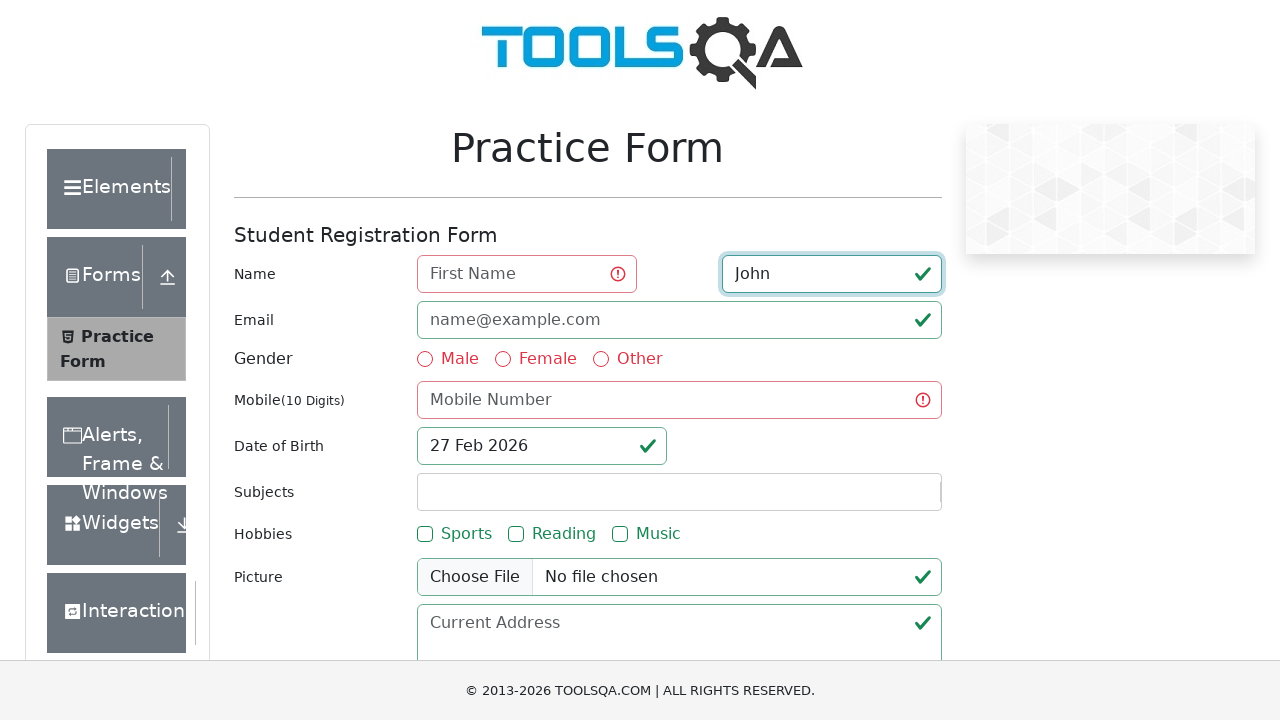

Waited 3 seconds for form submission to process
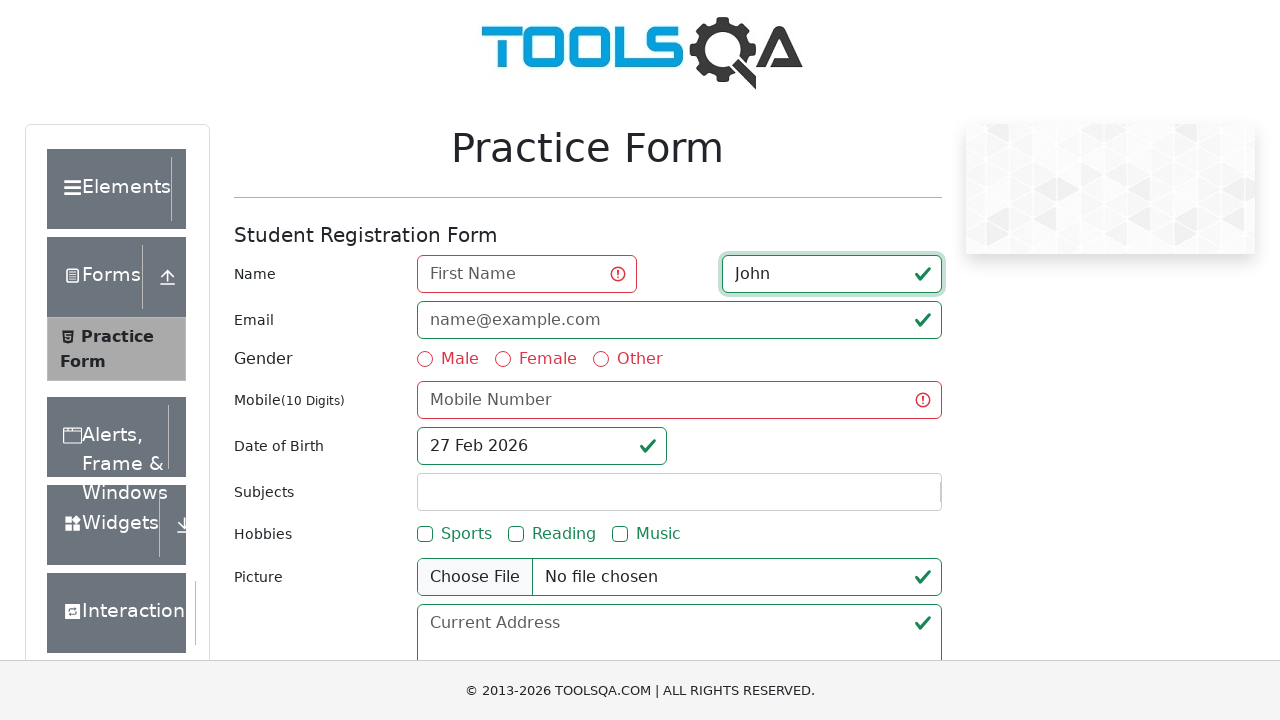

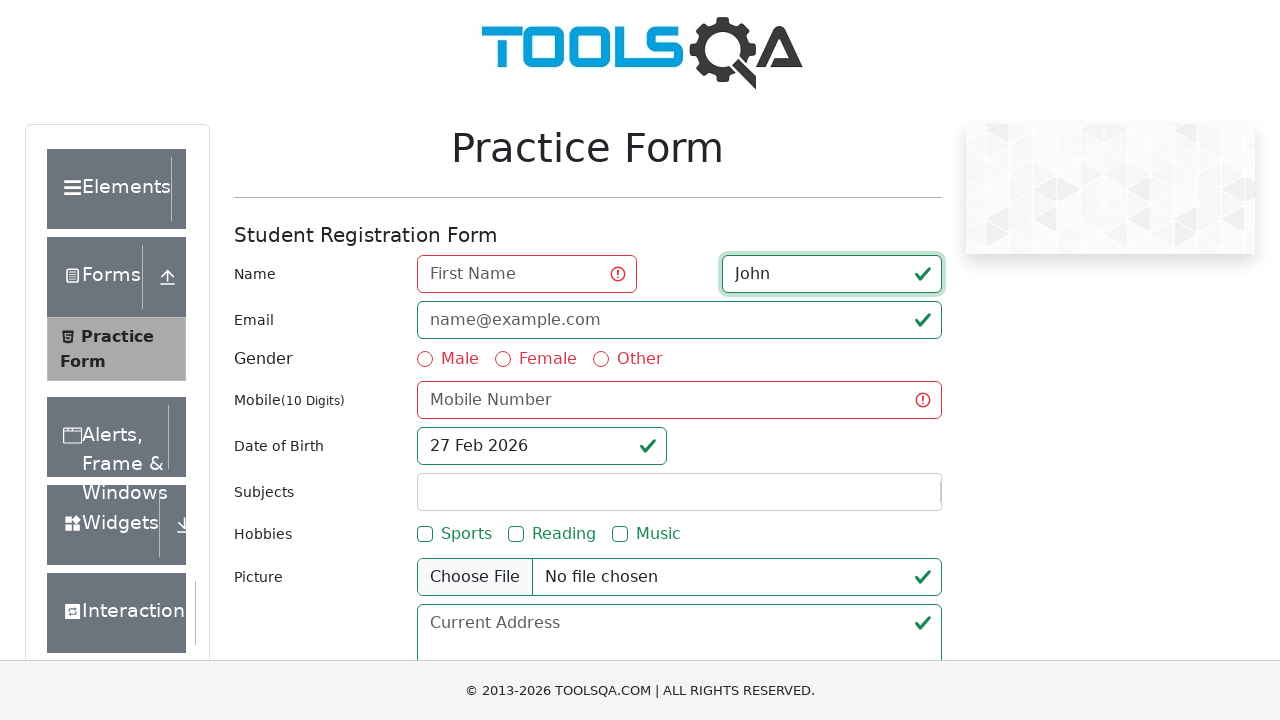